Tests dropdown selection functionality by selecting values from single and multi-select dropdown menus

Starting URL: https://demoqa.com/select-menu

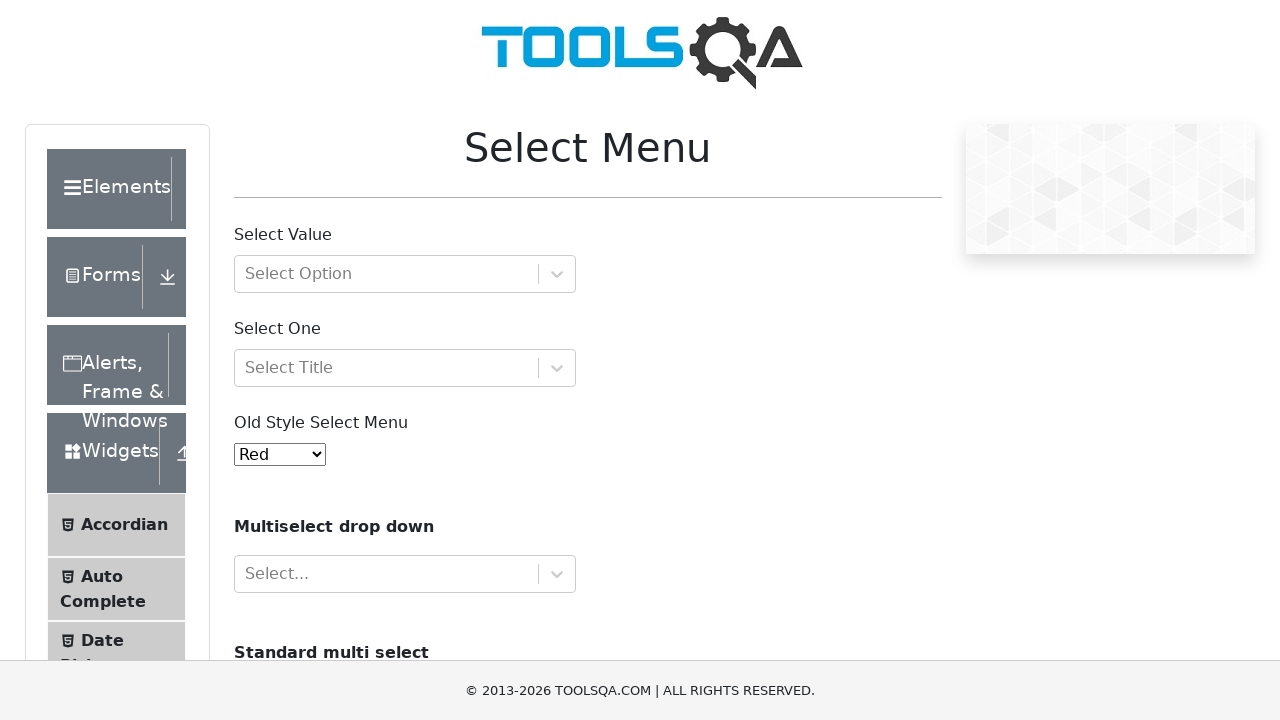

Selected value '7' from old select menu on #oldSelectMenu
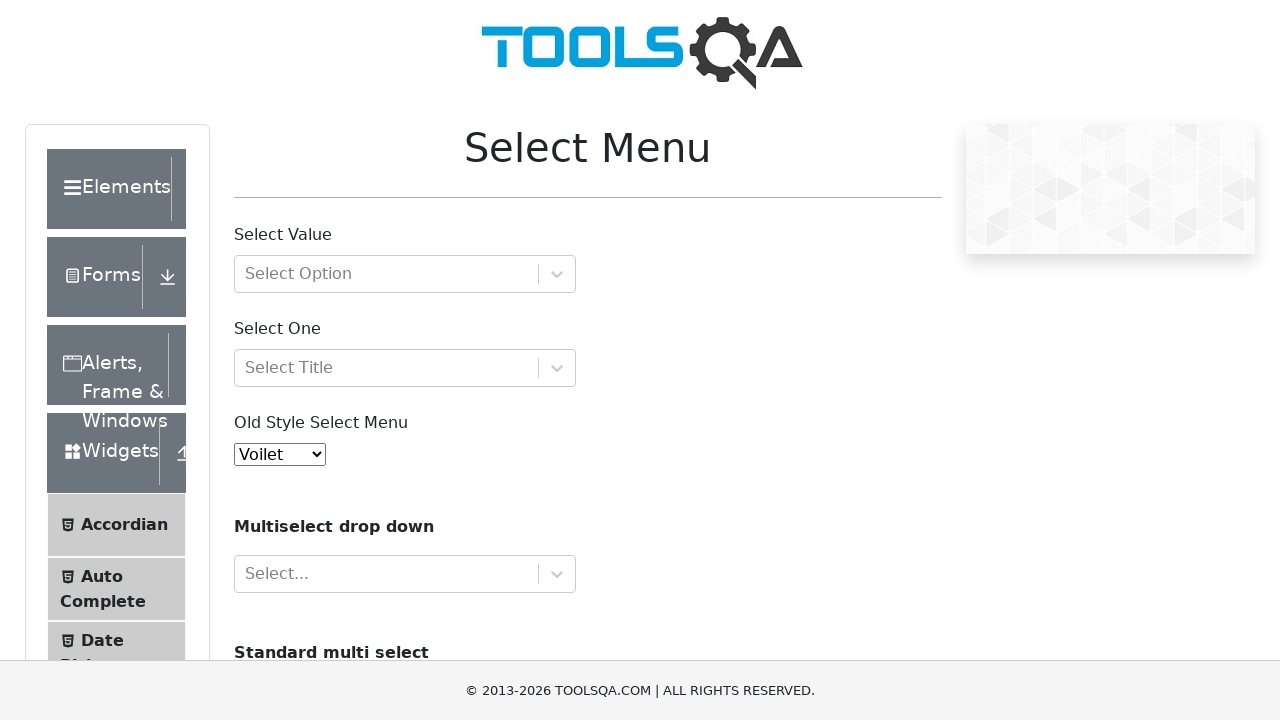

Selected multiple values 'audi' and 'volvo' from cars dropdown on #cars
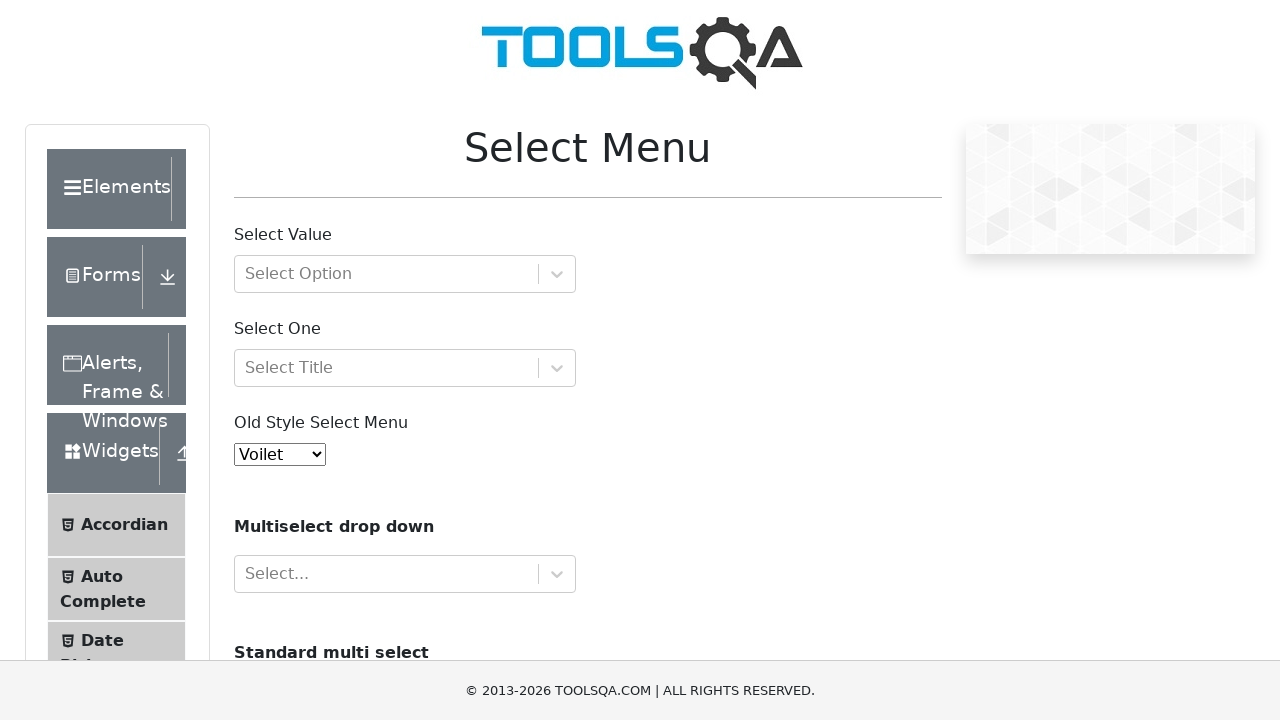

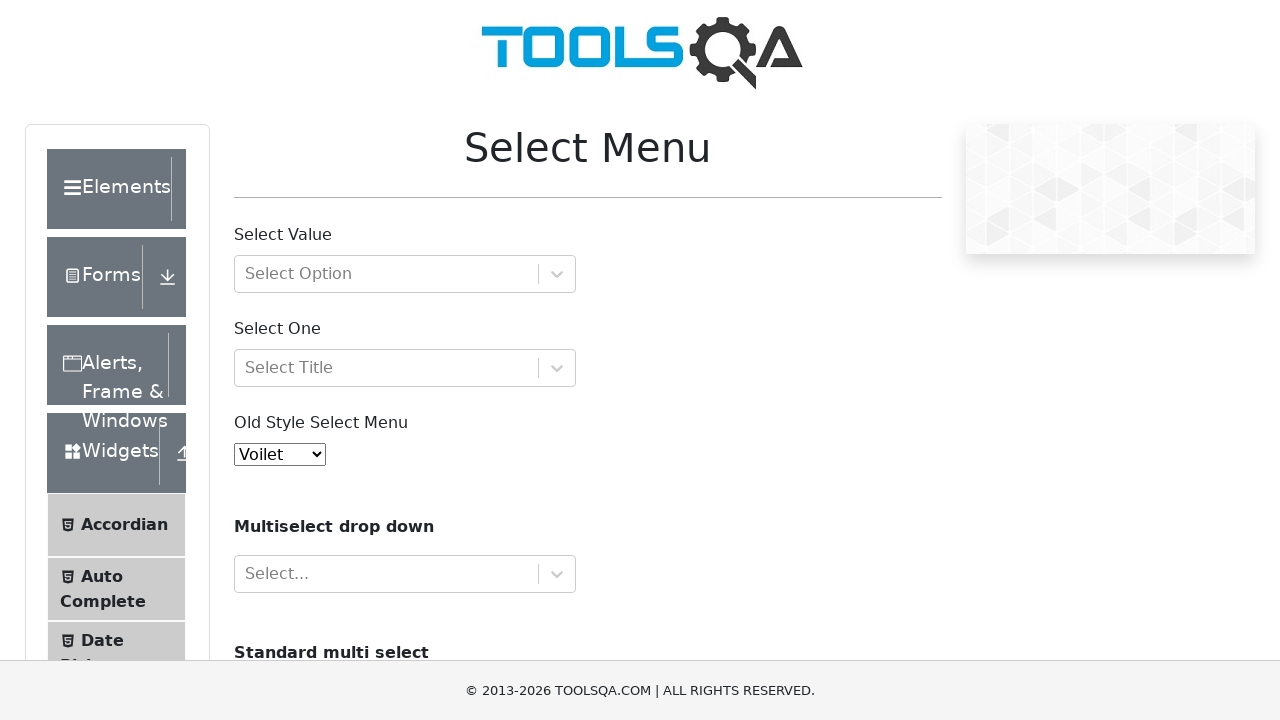